Tests A/B Testing page by clicking the link and verifying the page heading and description text

Starting URL: http://the-internet.herokuapp.com/

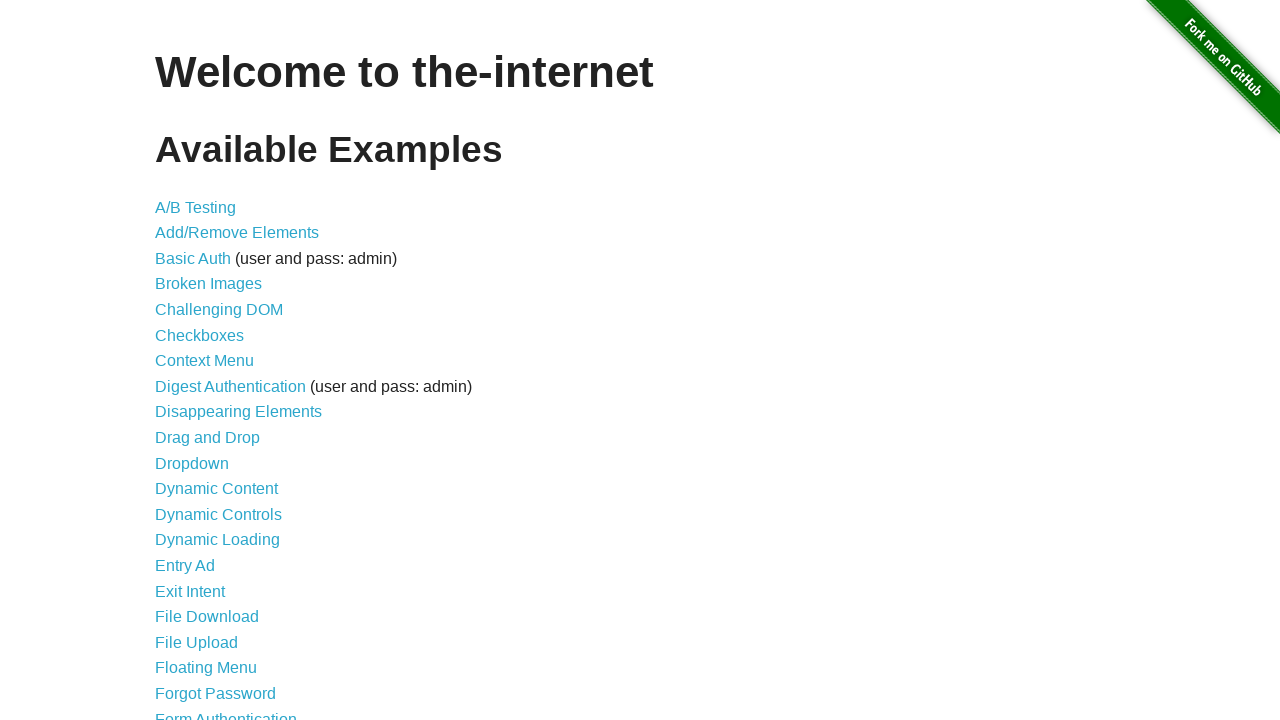

Clicked on A/B Testing link at (196, 207) on text=A/B Testing
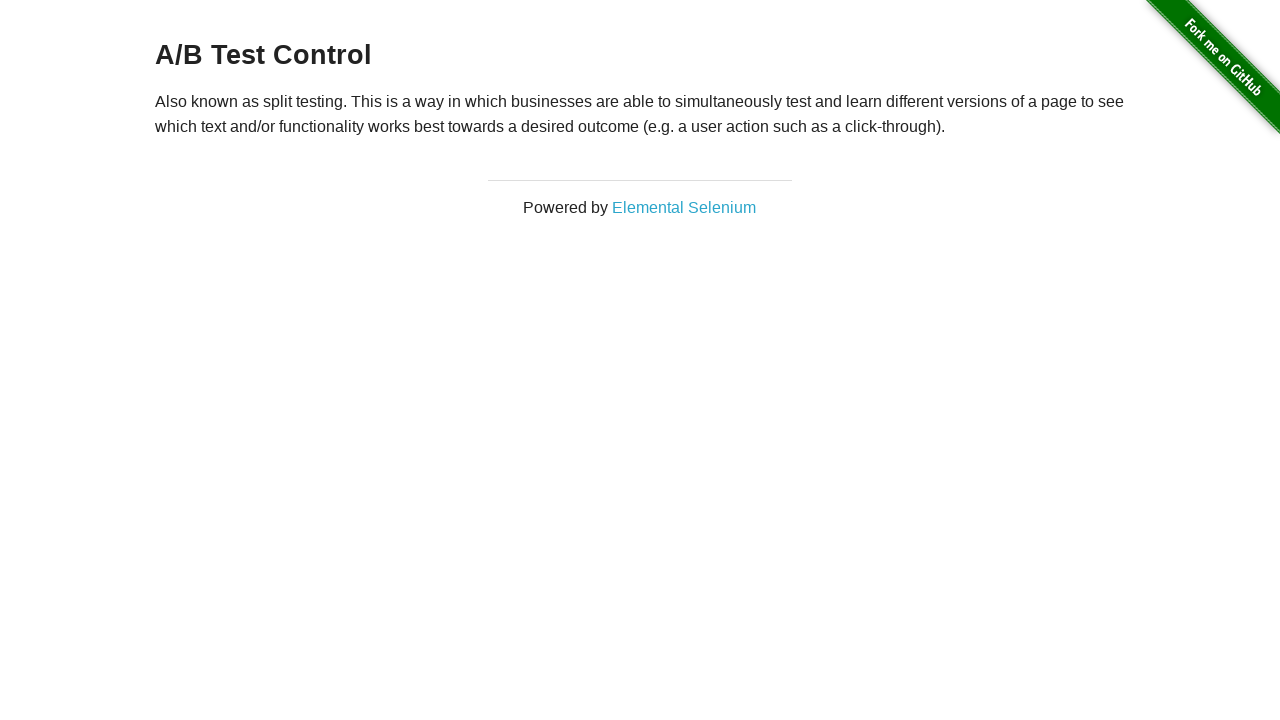

A/B Testing page loaded and h3 heading appeared
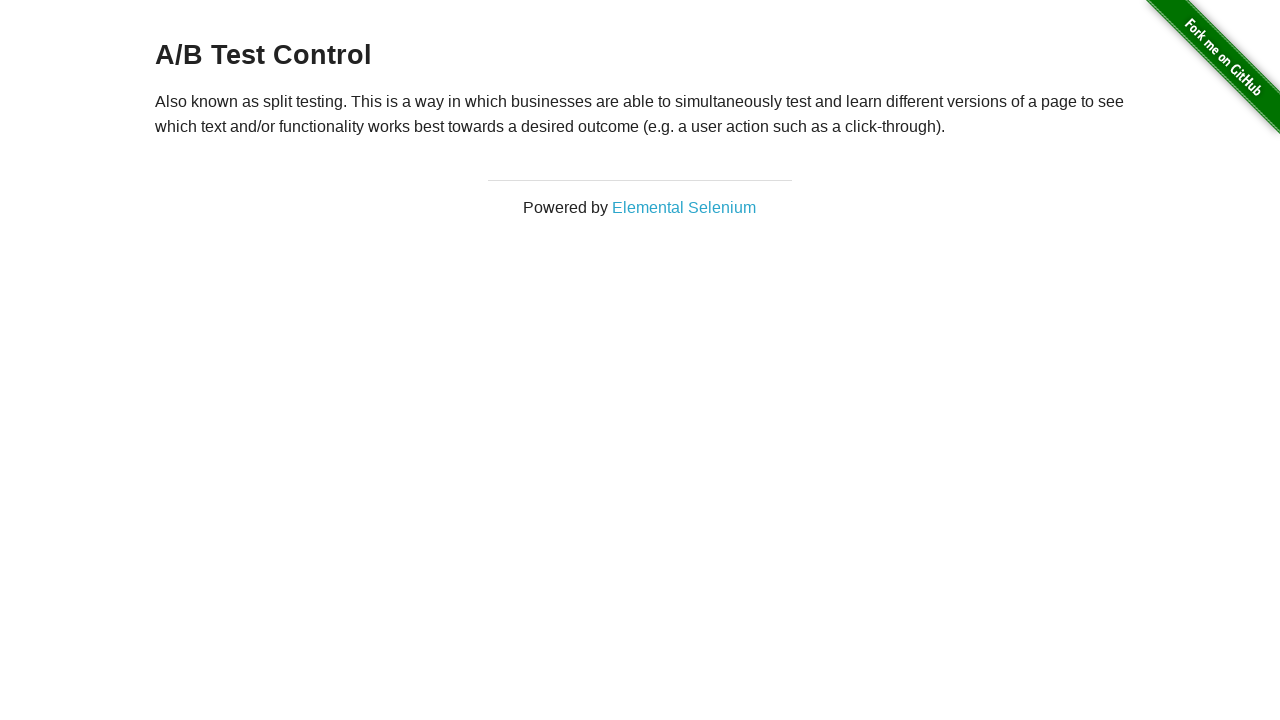

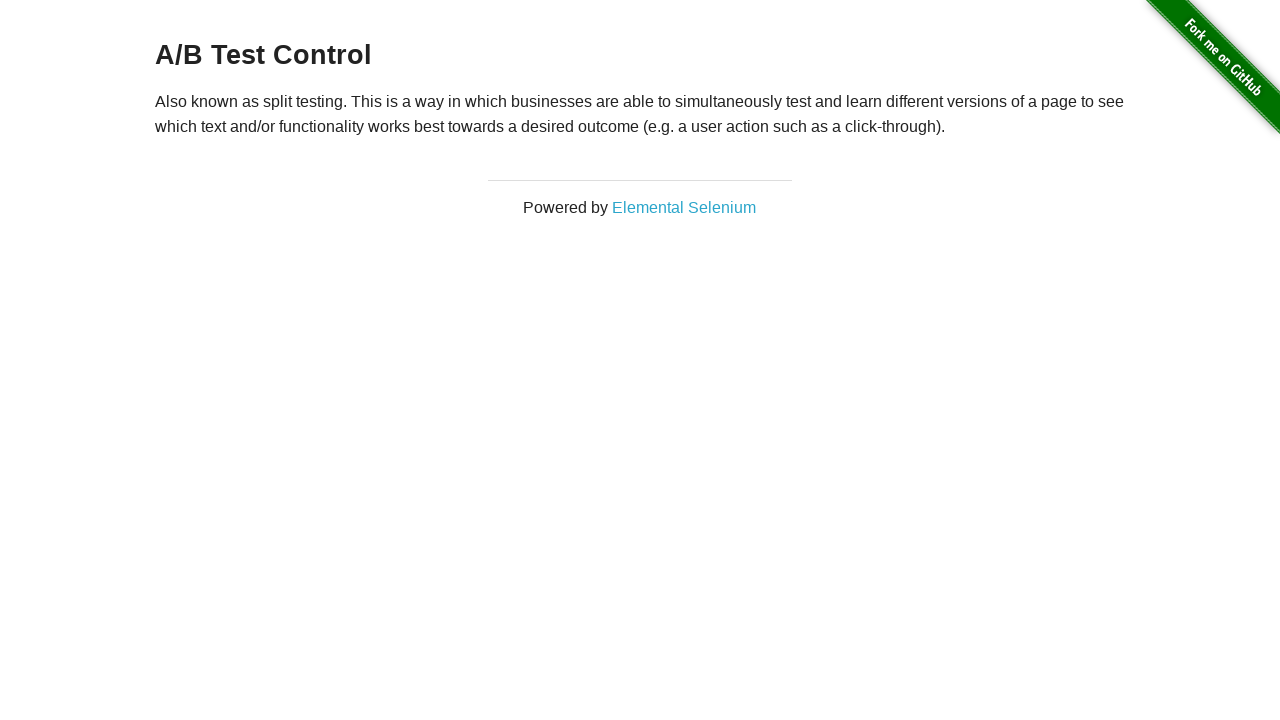